Navigates to the BMI Calculator Resources page and verifies the CDC BMI Information link opens correctly in a new tab

Starting URL: https://vagdevimahendrada.github.io/BMICalculator/

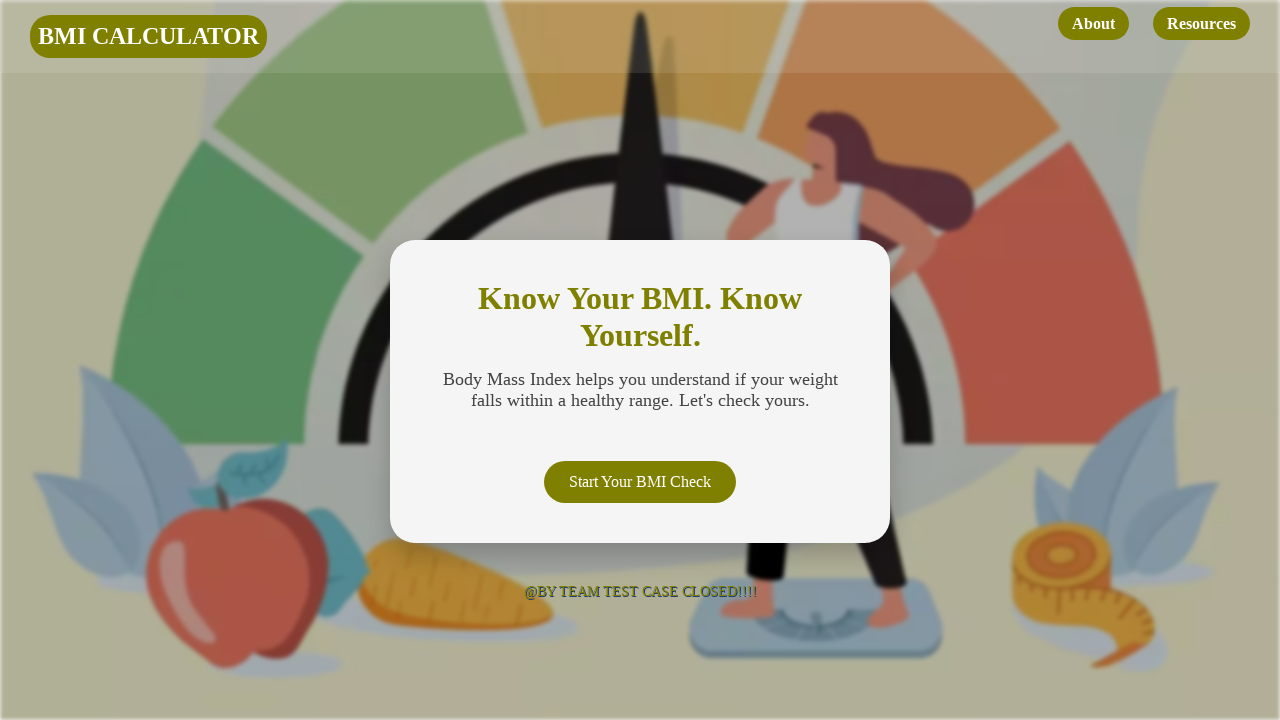

Clicked on Resources link at (1202, 24) on internal:role=link[name="Resources"i]
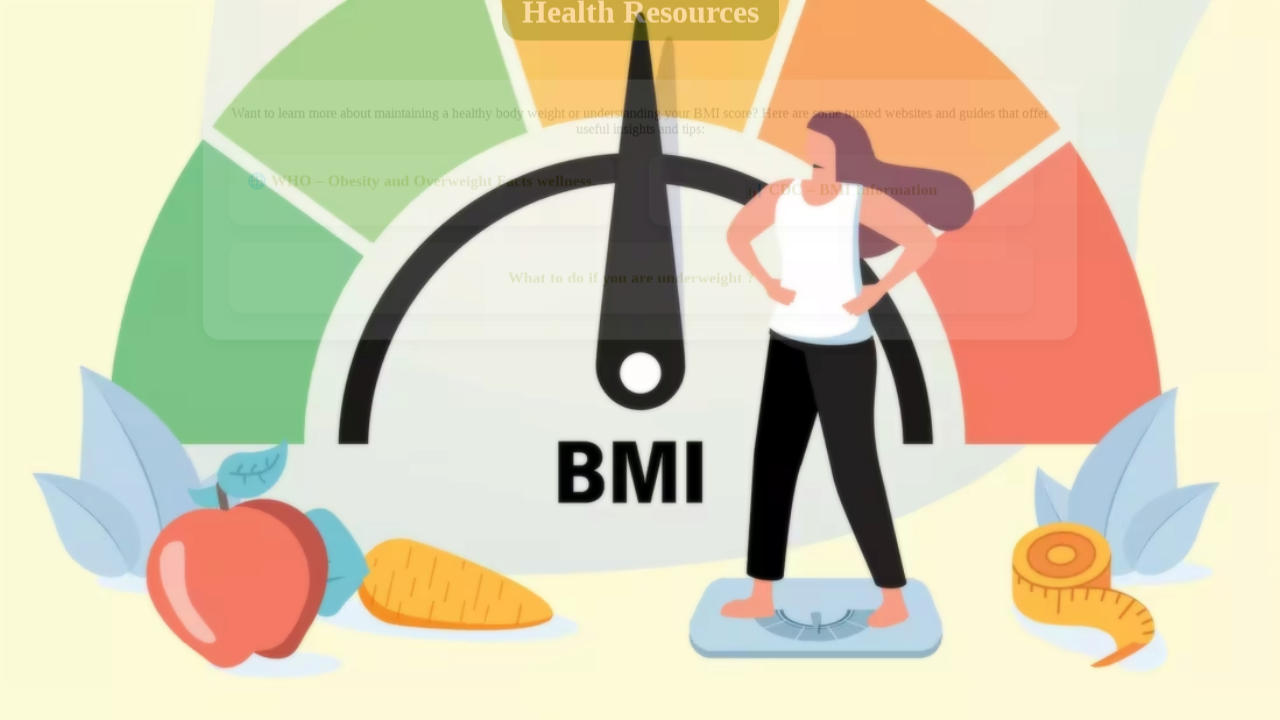

Clicked on CDC BMI Information link at (870, 218) on xpath=//a[contains(text(),'BMI Information')]
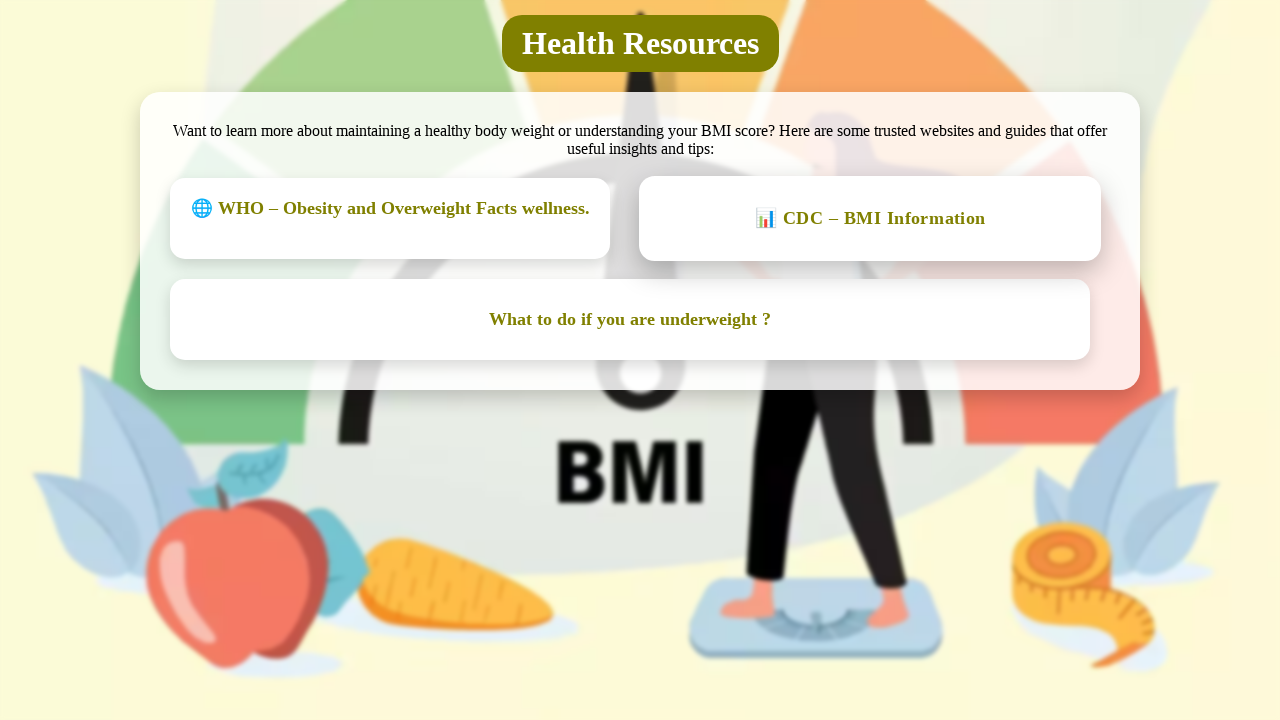

New tab with CDC BMI Information opened
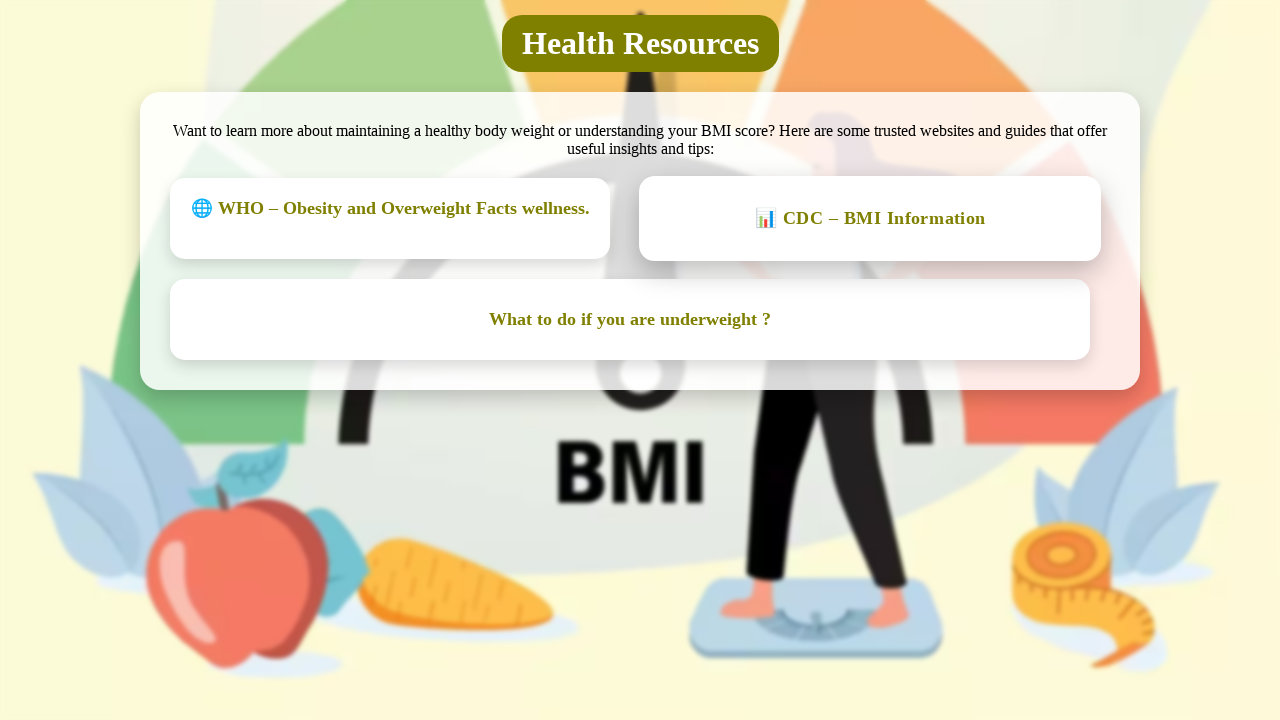

New page loaded completely
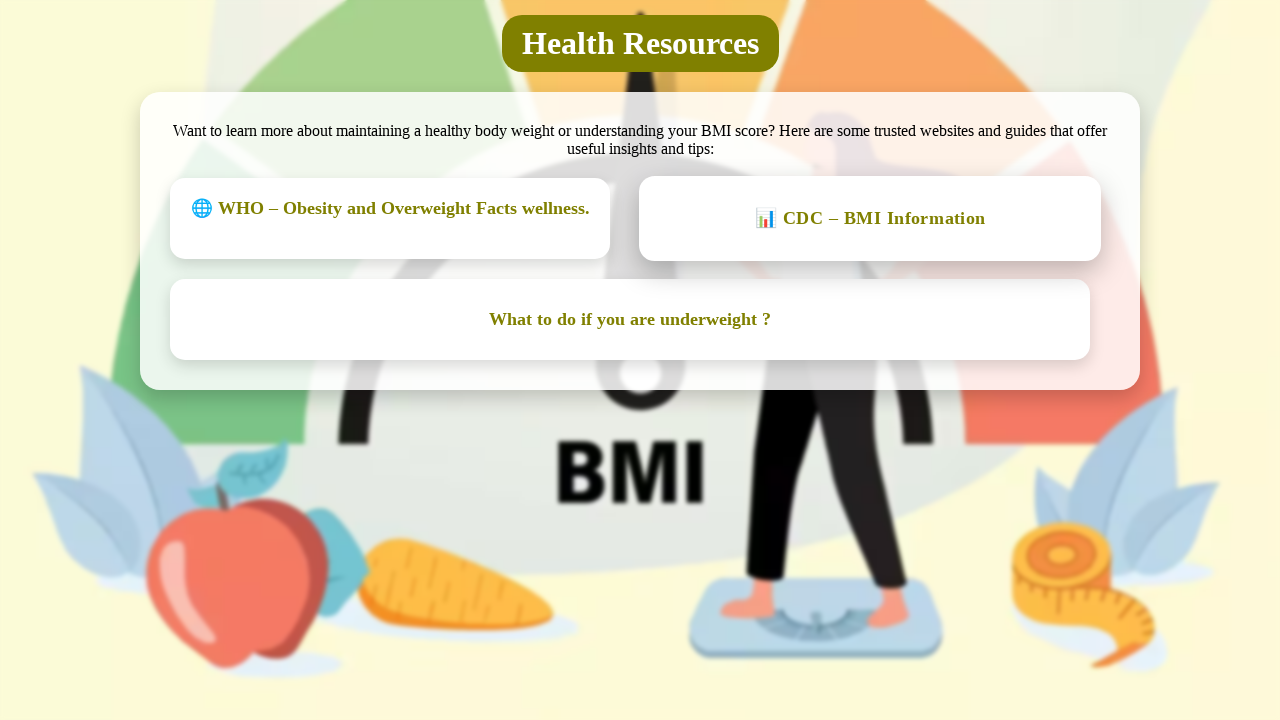

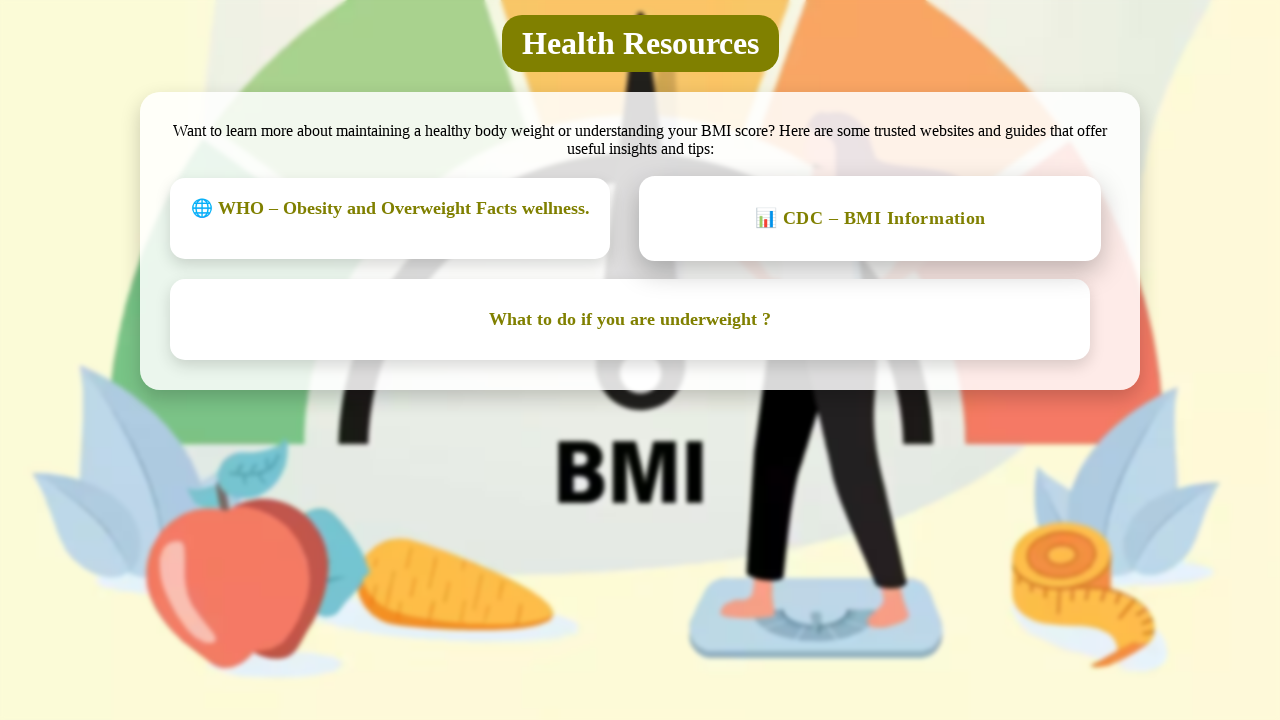